Navigates to ZendWallet website and performs a hover action over the About section

Starting URL: https://www.zendwallet.com

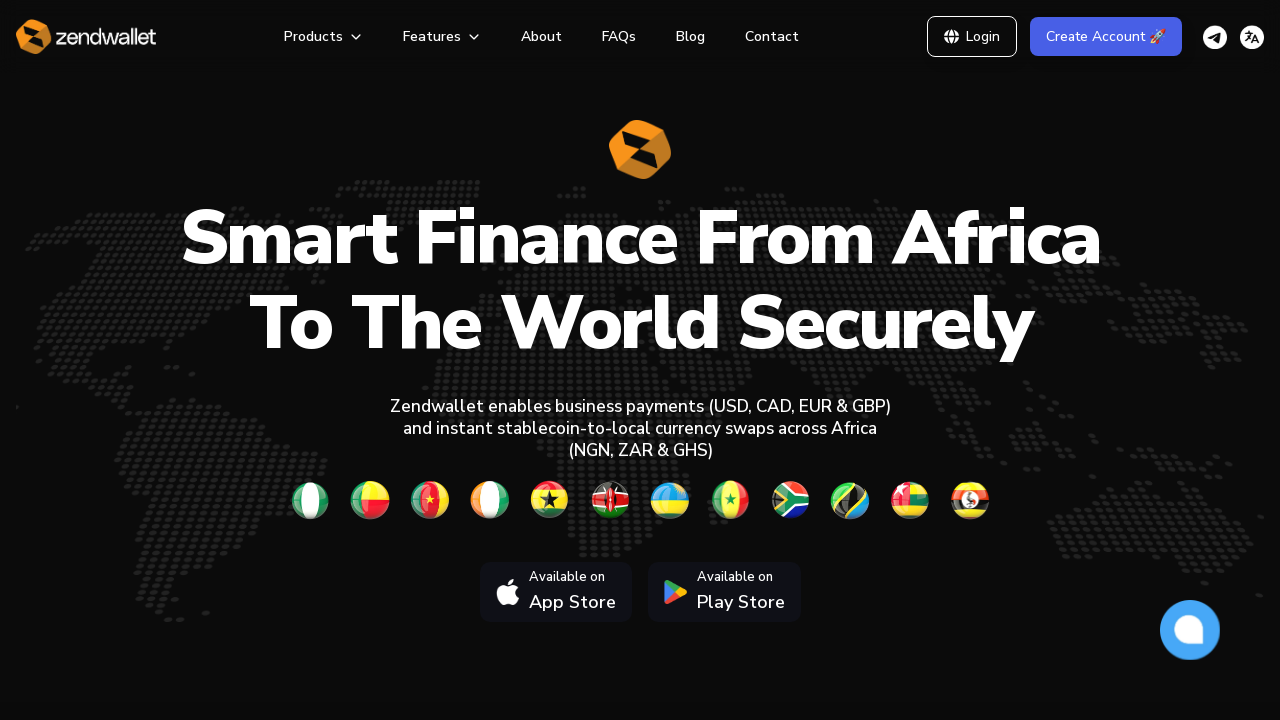

Navigated to ZendWallet website
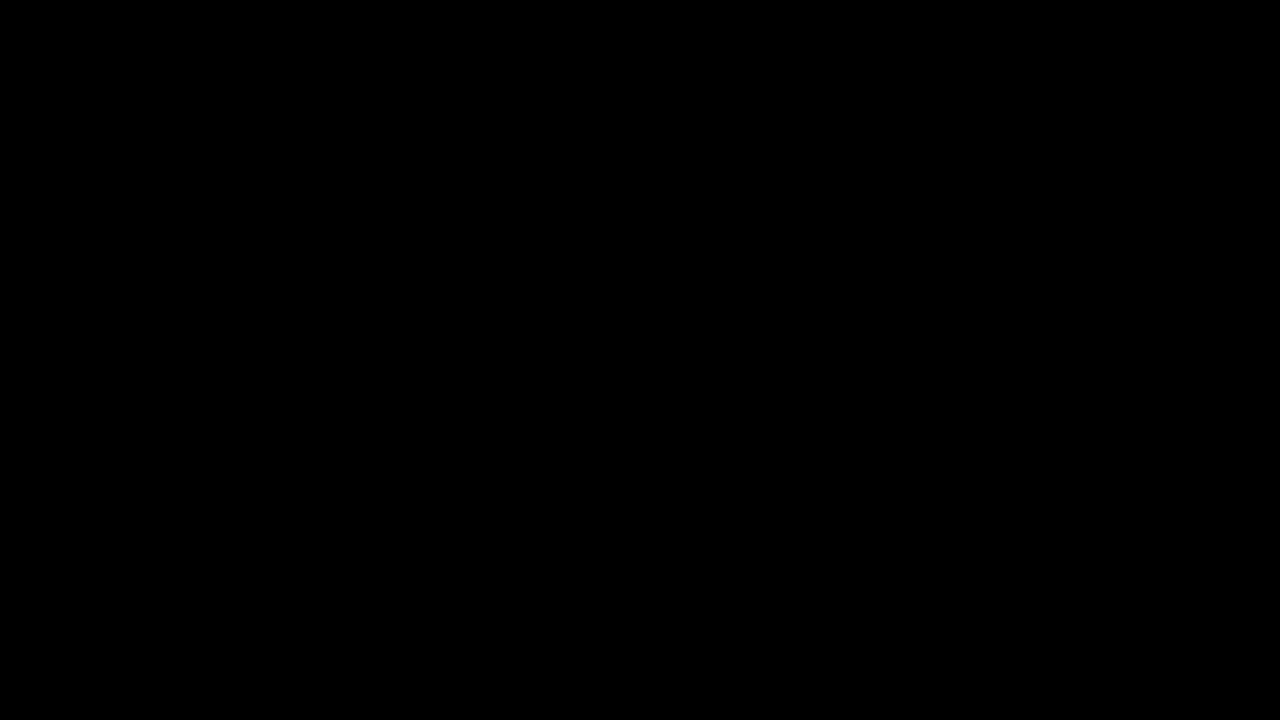

Hovered over the About section at (542, 36) on xpath=//p[text()='About']
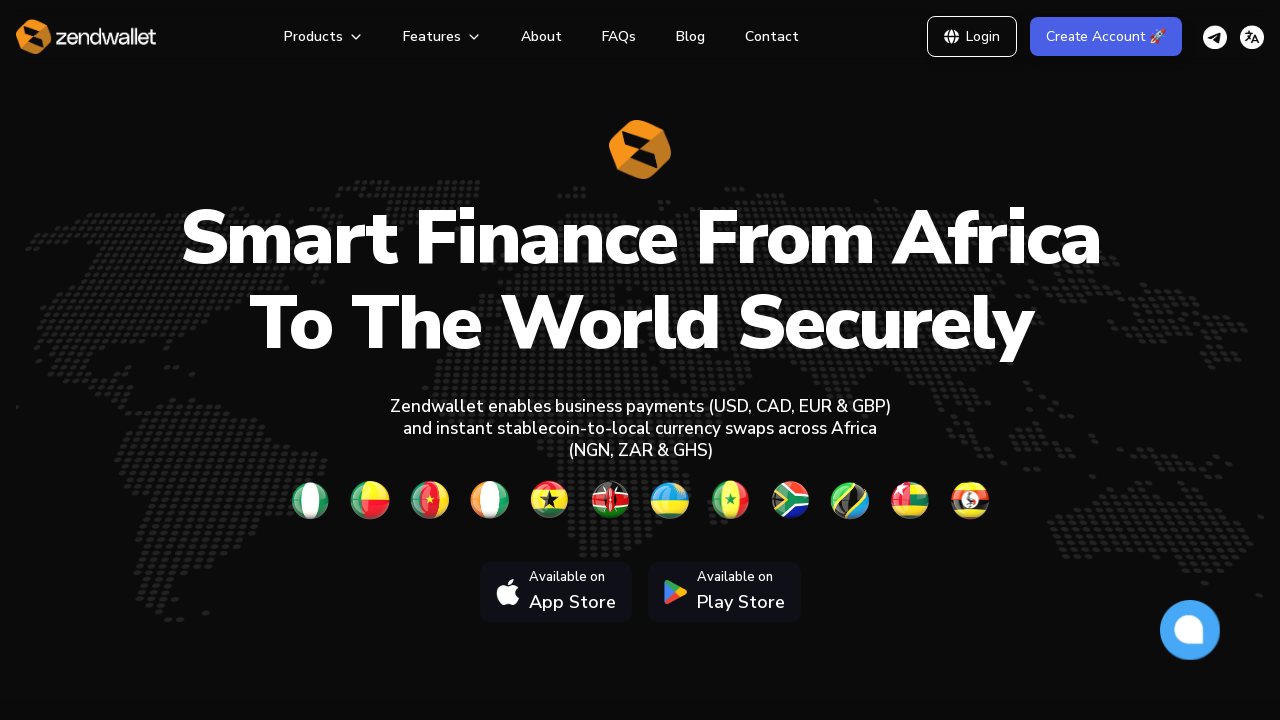

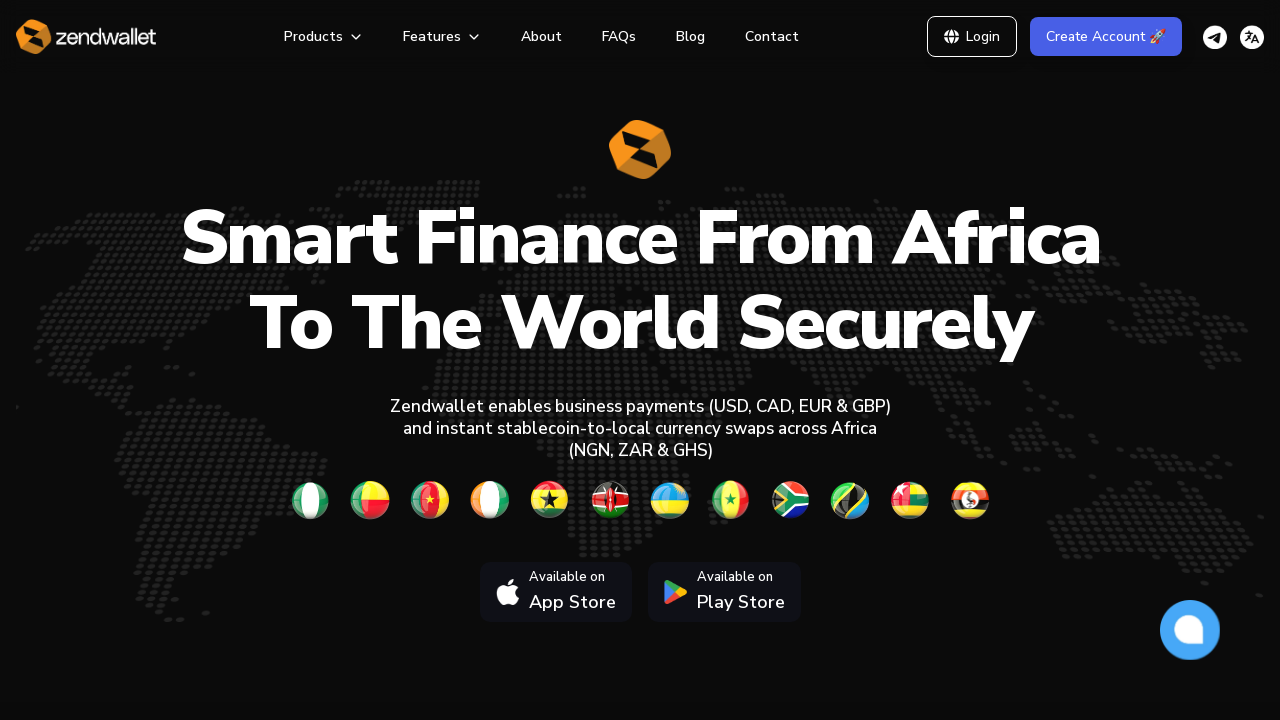